Navigates to the WebdriverIO website and verifies the page title (originally a skipped test)

Starting URL: https://webdriver.io

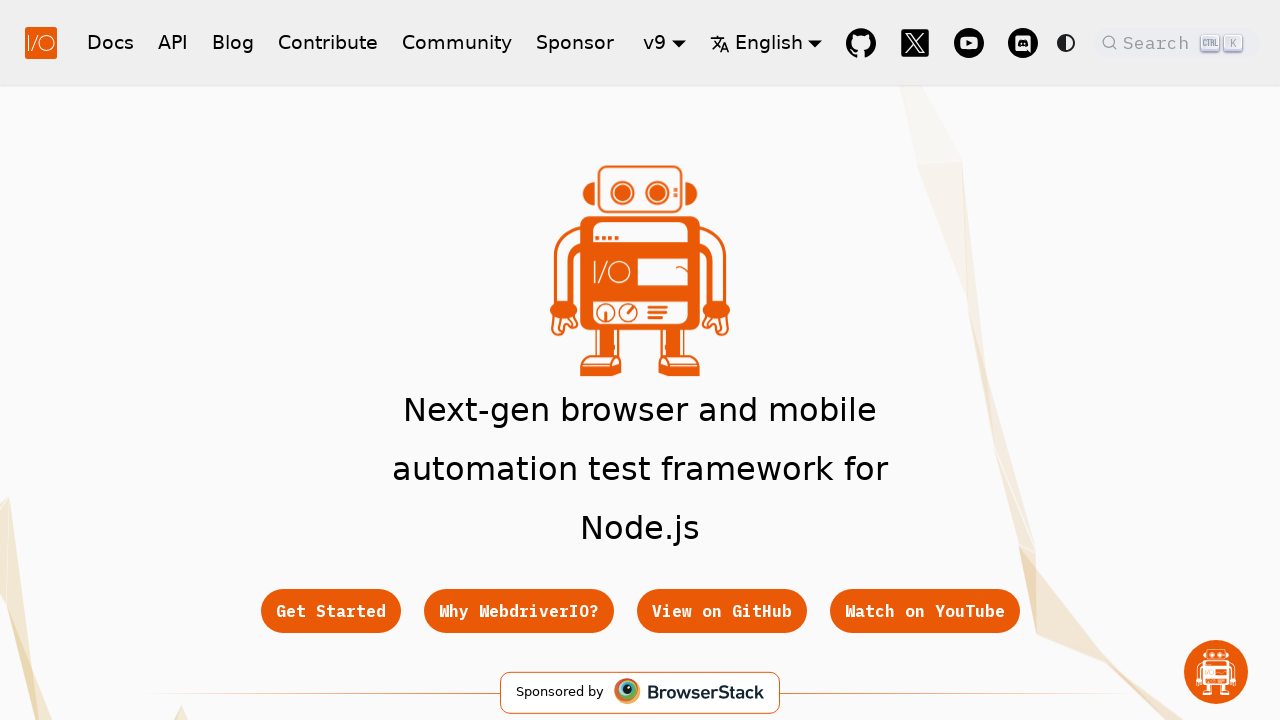

Waited for page to load (domcontentloaded state)
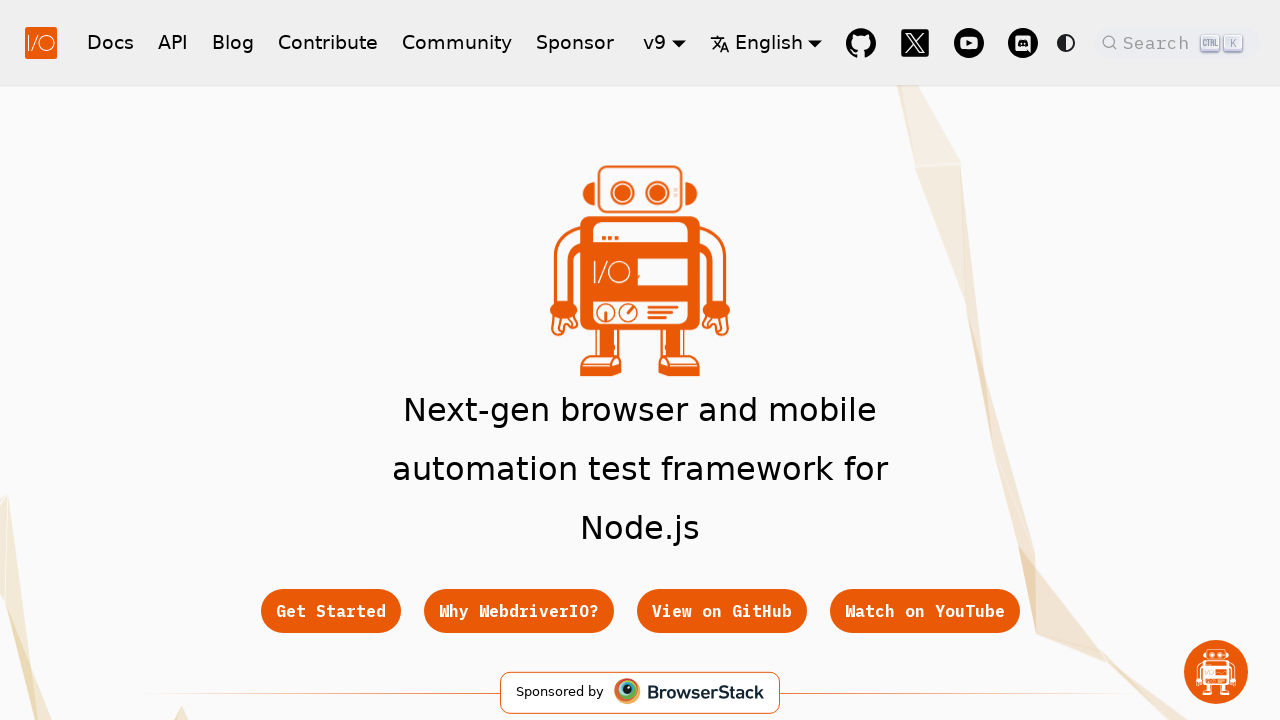

Verified page title matches expected WebdriverIO title
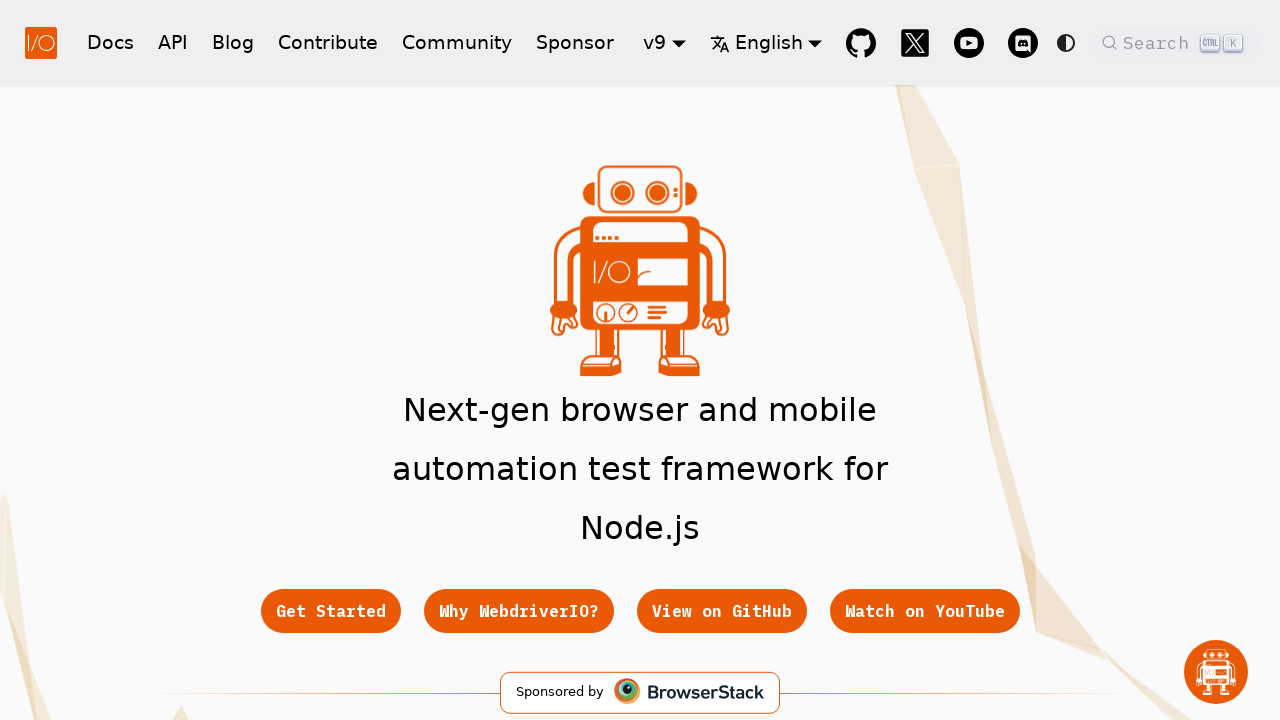

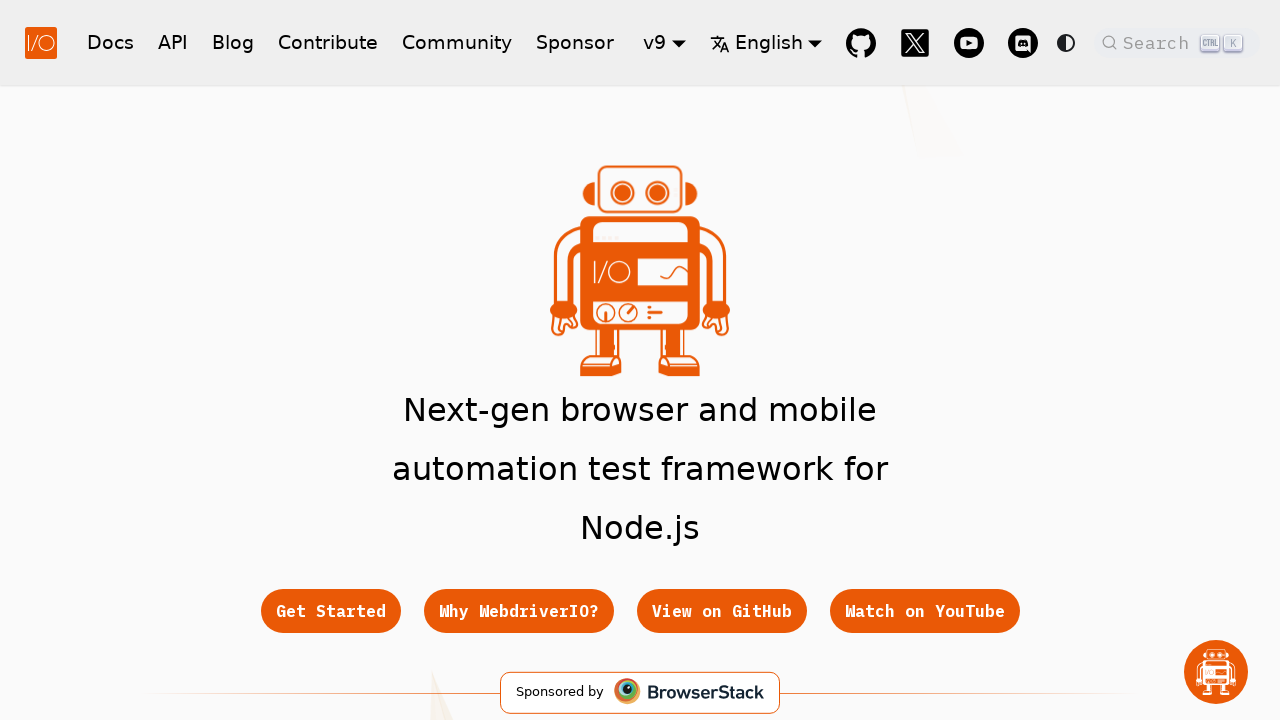